Tests state dropdown selection by selecting Illinois, Virginia, and California using different selection methods (visible text, value, index) and verifying the final selection is California.

Starting URL: https://practice.cydeo.com/dropdown

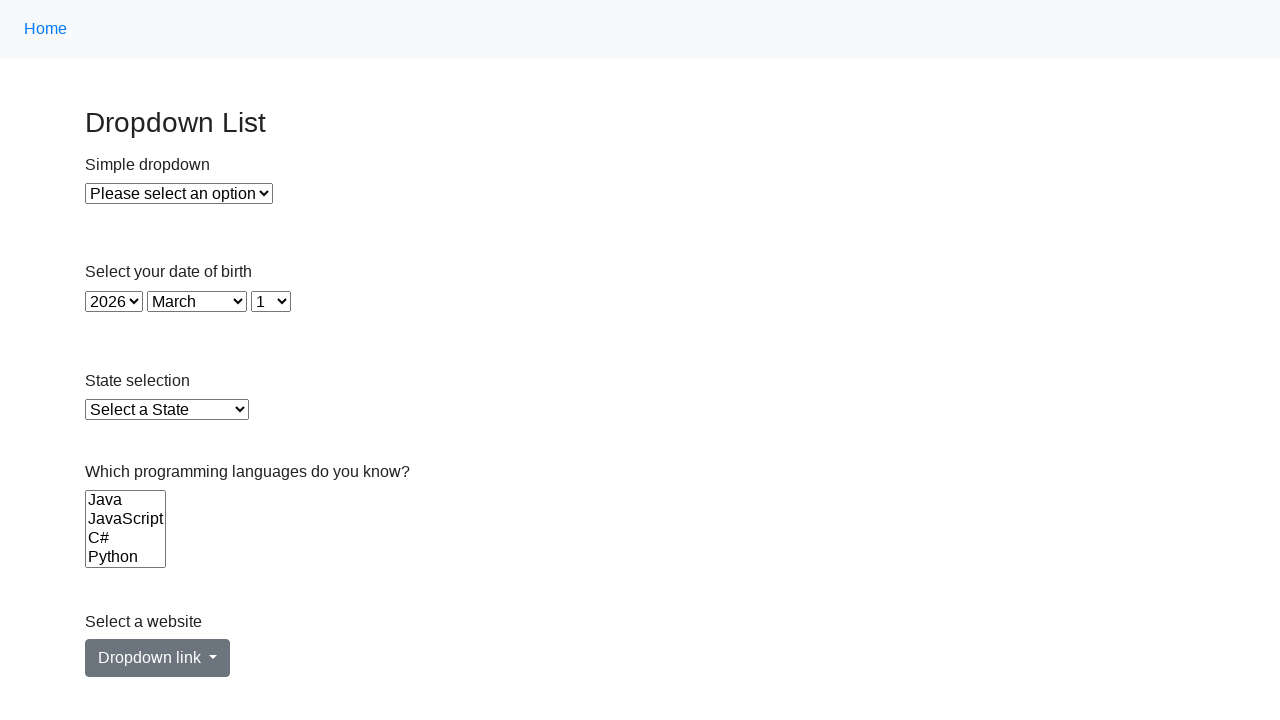

Selected Illinois from state dropdown using visible text on select#state
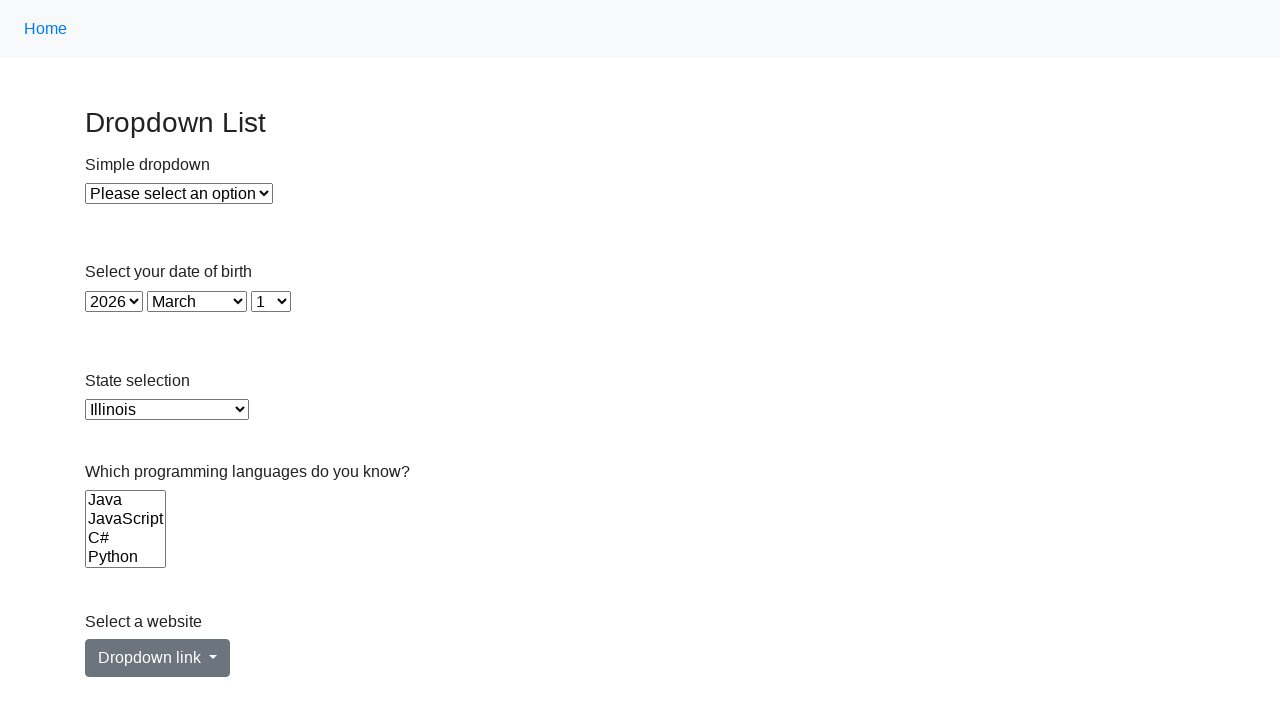

Selected Virginia from state dropdown using value 'VA' on select#state
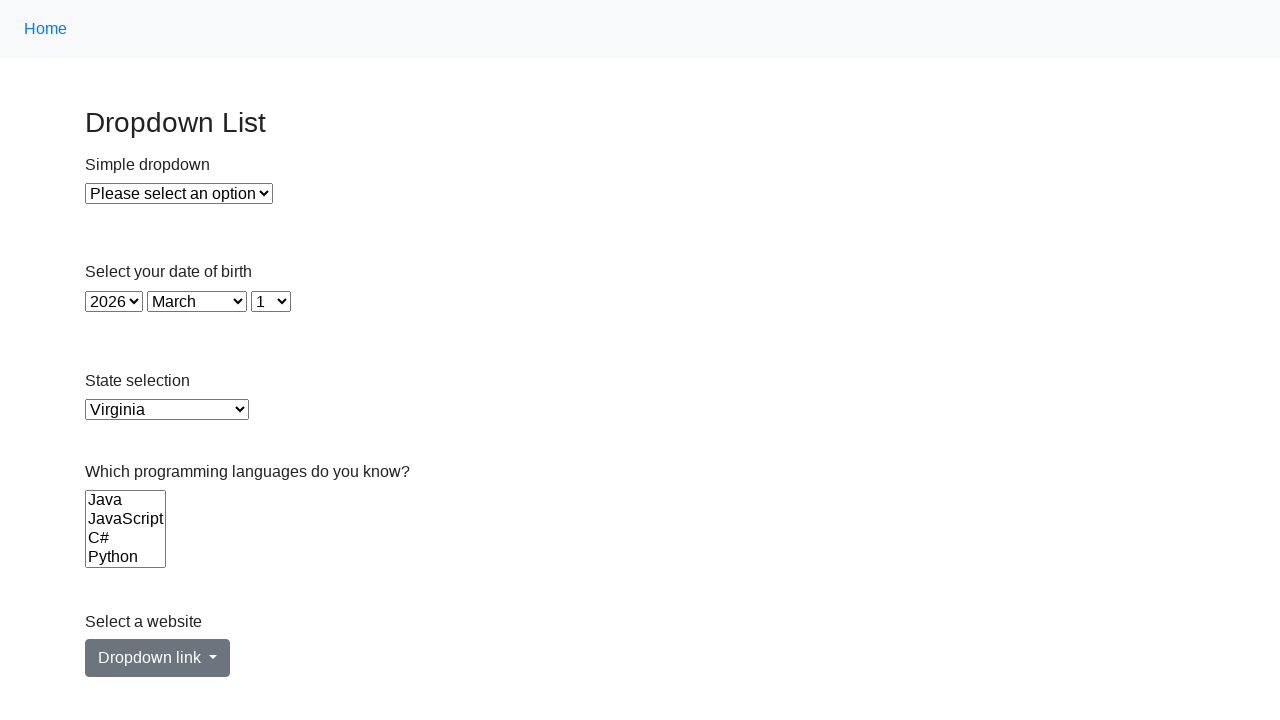

Selected California from state dropdown using index 5 on select#state
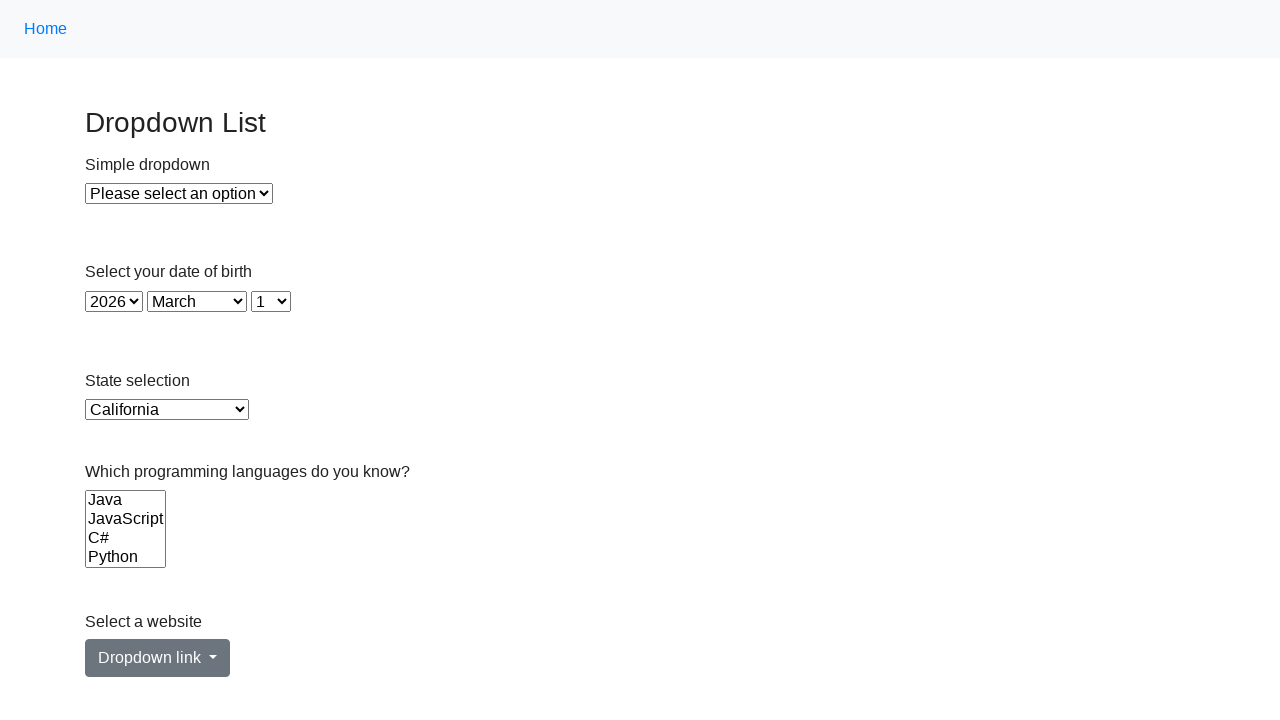

Located the checked option in state dropdown
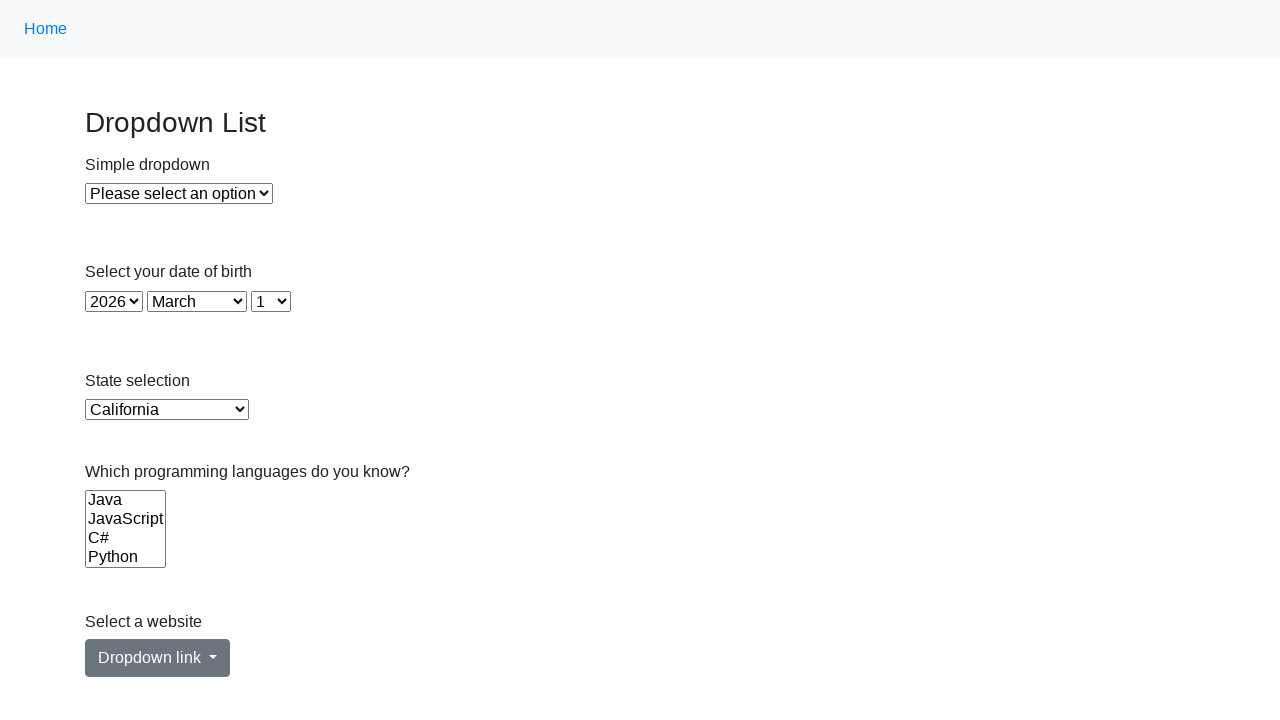

Verified that California is the selected option
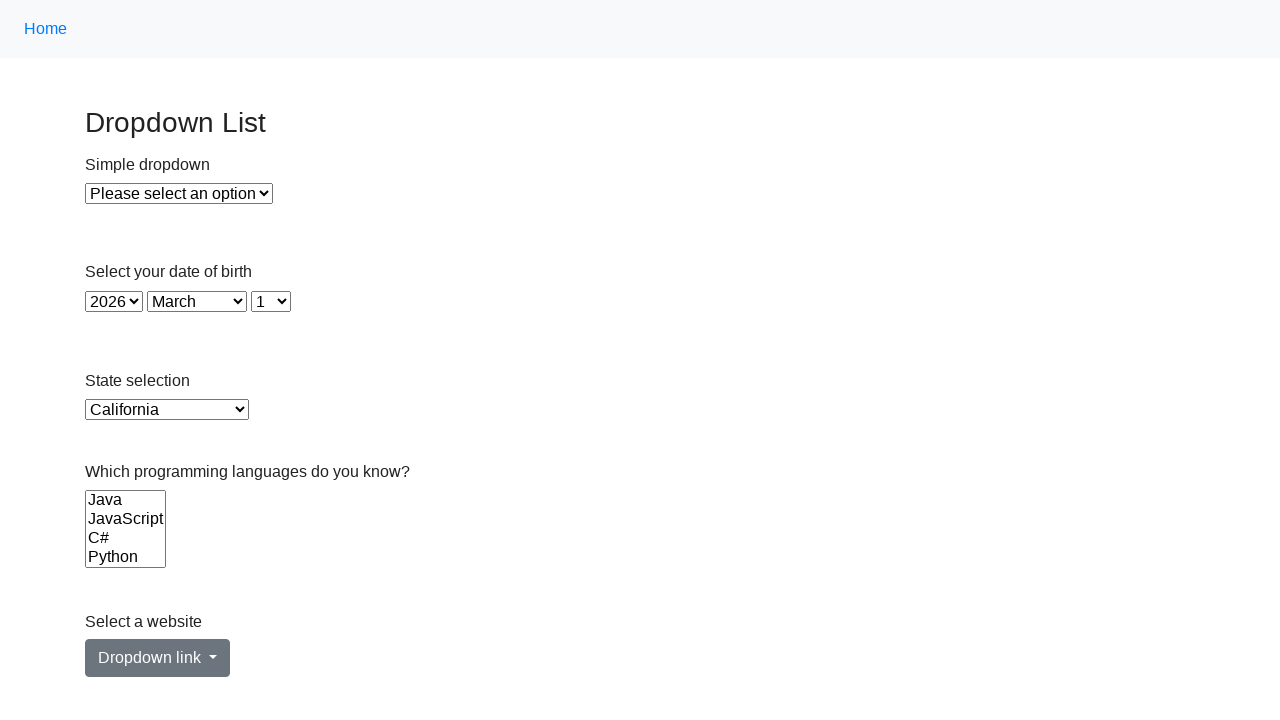

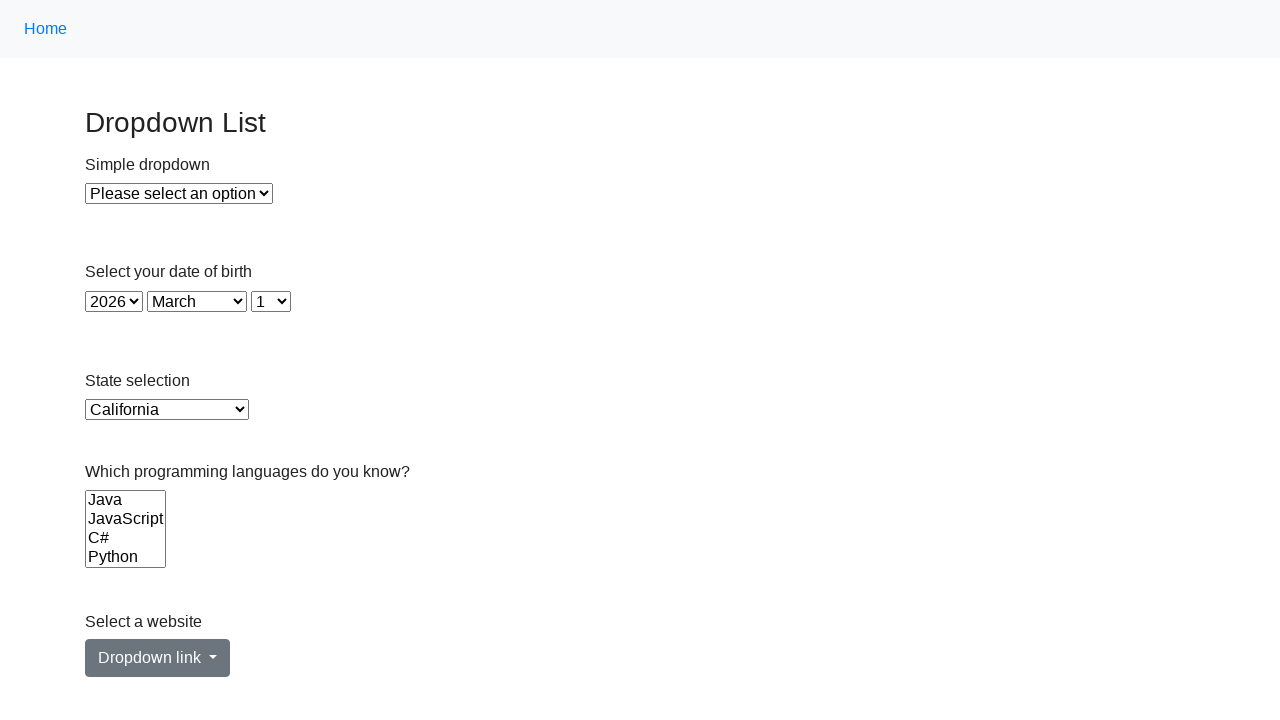